Tests filling an input field with text and pressing Enter, then verifies the submitted value appears in the form results

Starting URL: https://crossbrowsertesting.github.io/selenium_example_page.html

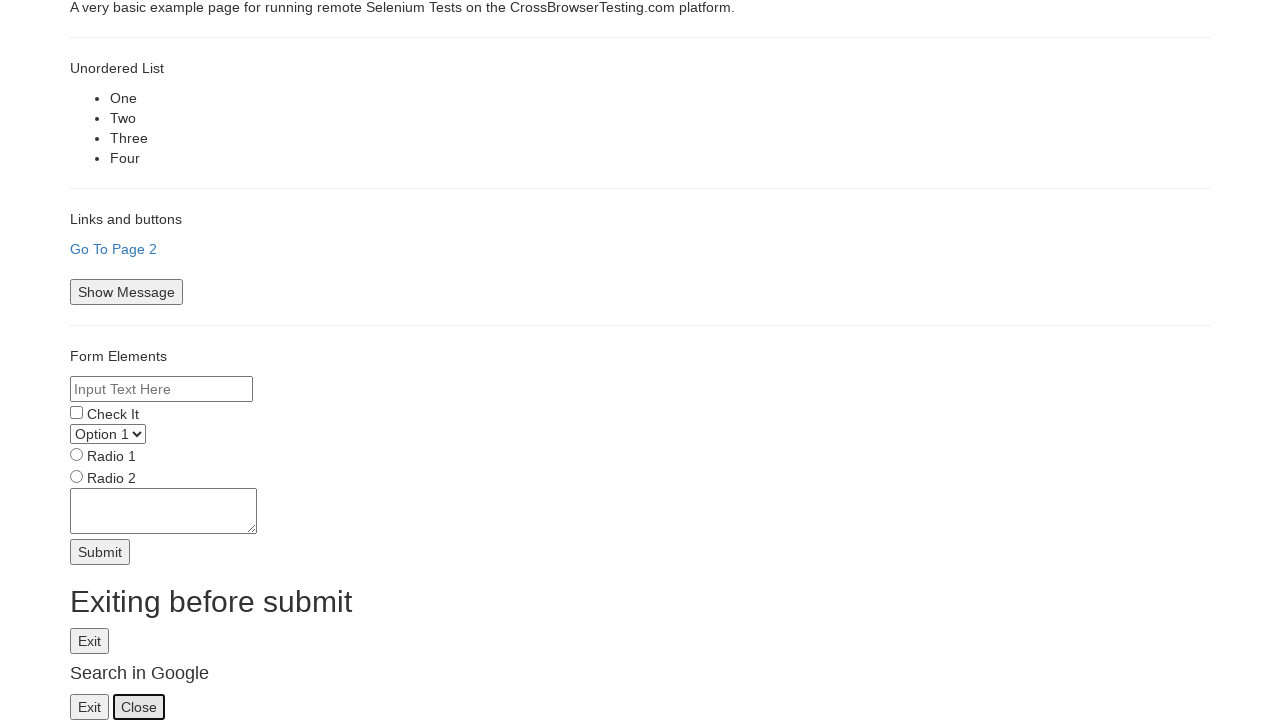

Filled text input field with 'Hello' on form#myform input[name='text']
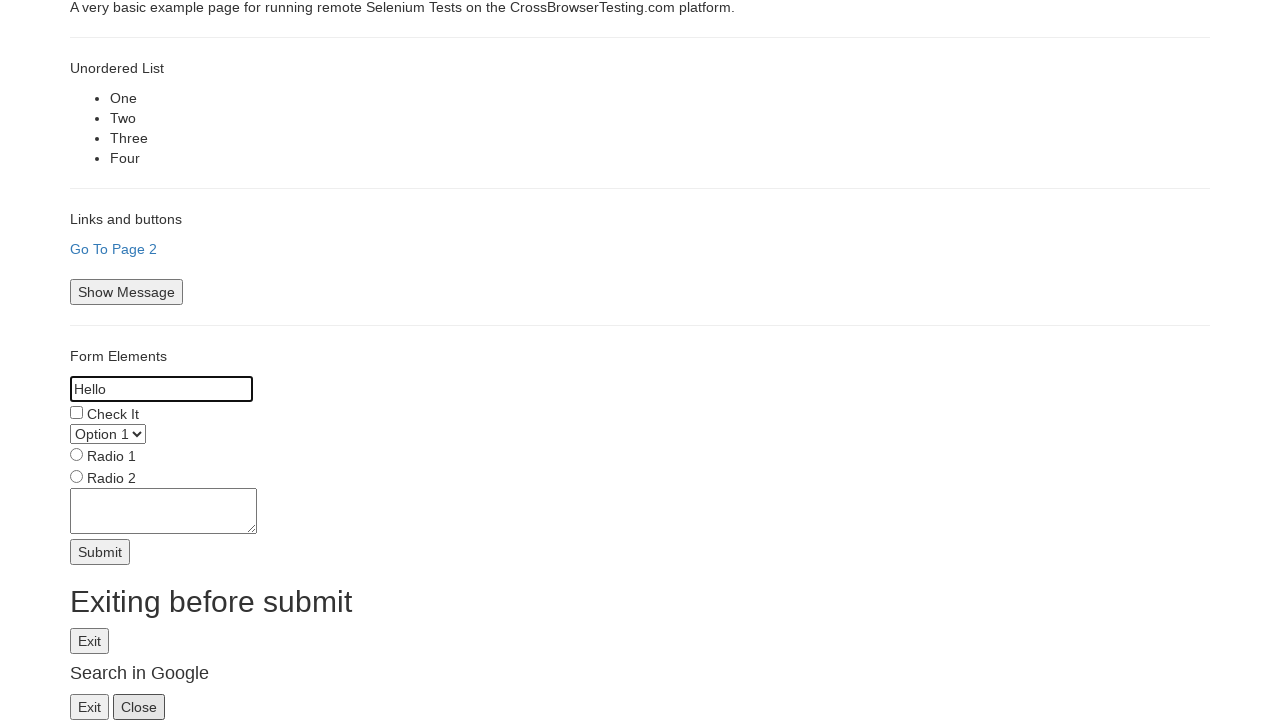

Pressed Enter key to submit form on form#myform input[name='text']
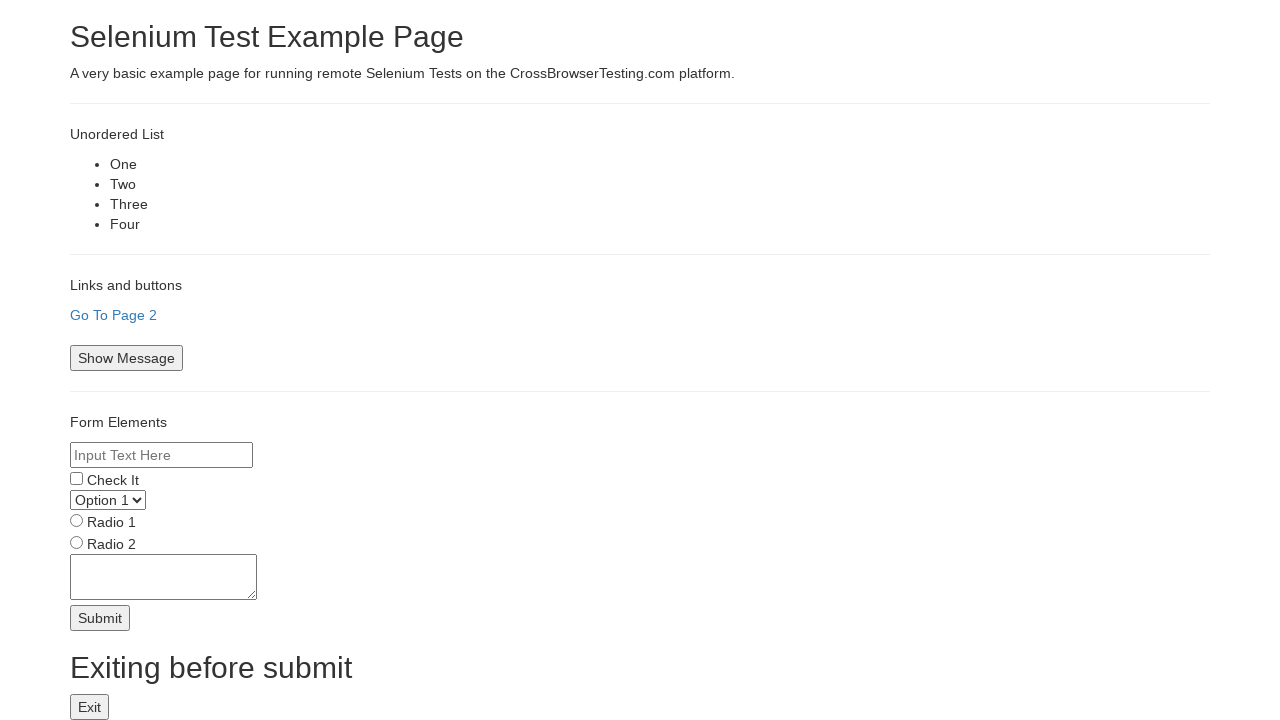

Form results appeared with submitted value
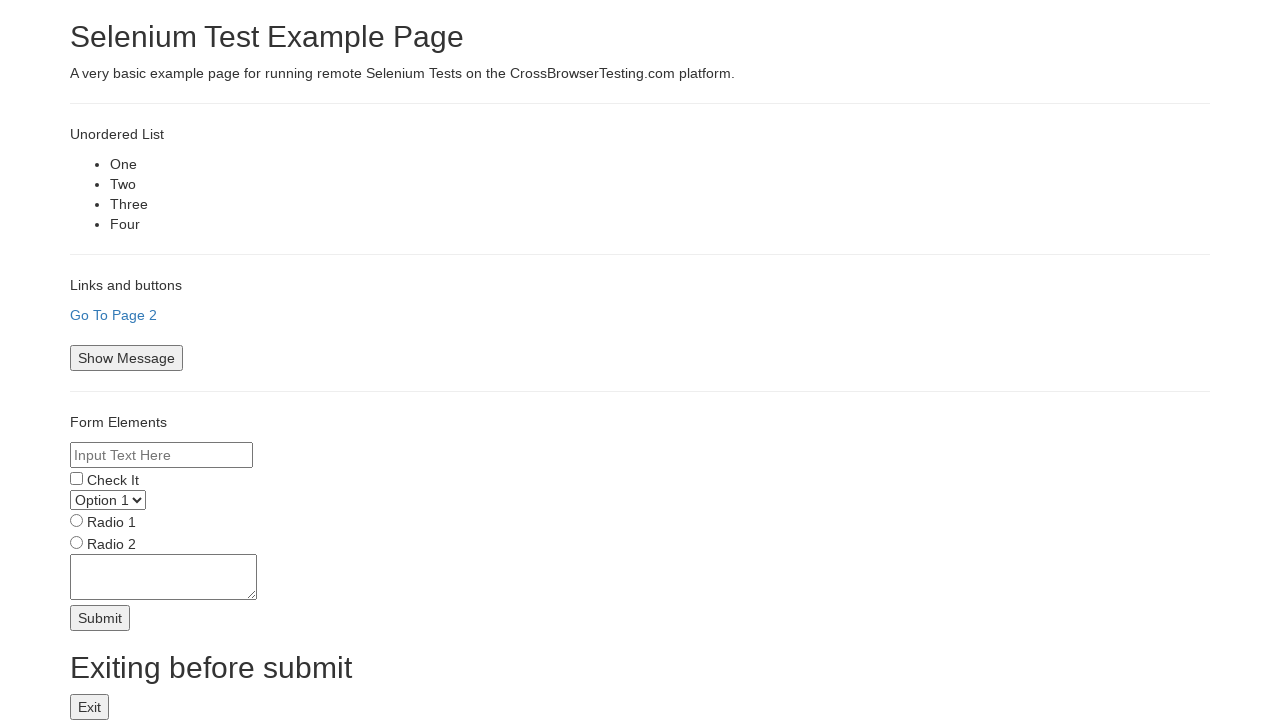

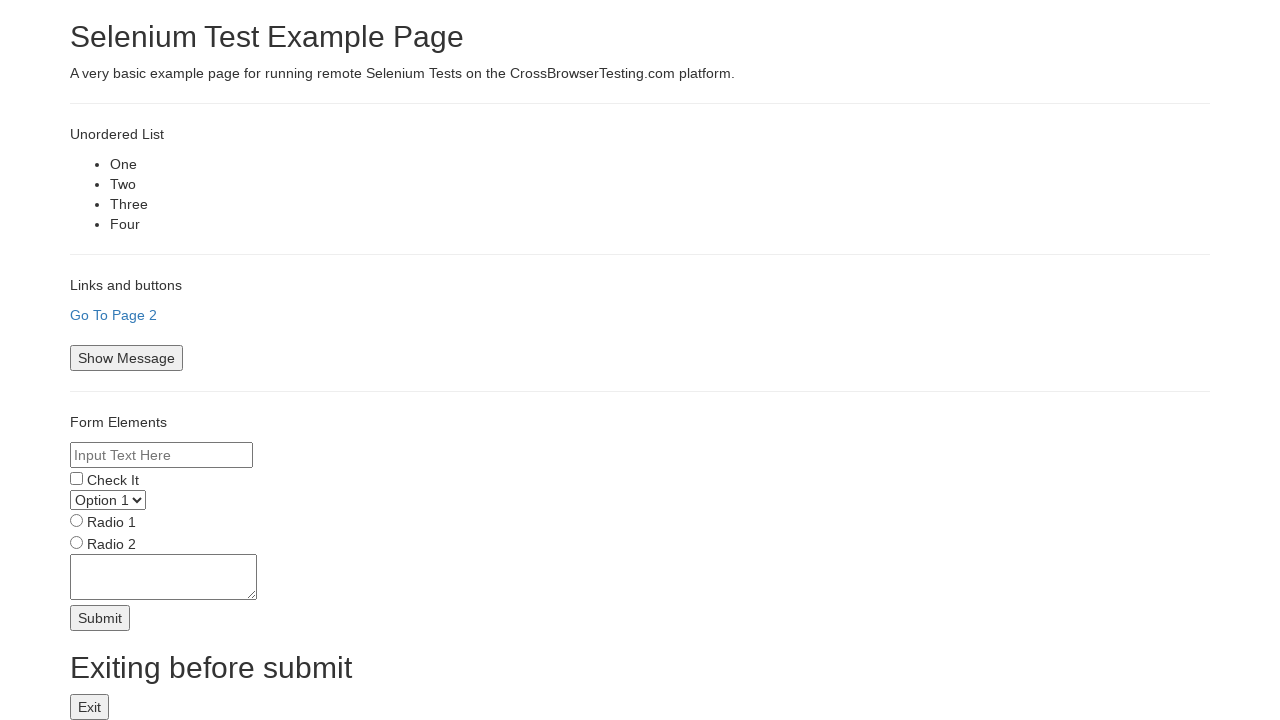